Tests multi-select dropdown functionality by using Ctrl+Click to select multiple options in a W3Schools demo page

Starting URL: https://www.w3schools.com/tags/tryit.asp?filename=tryhtml_select_multiple

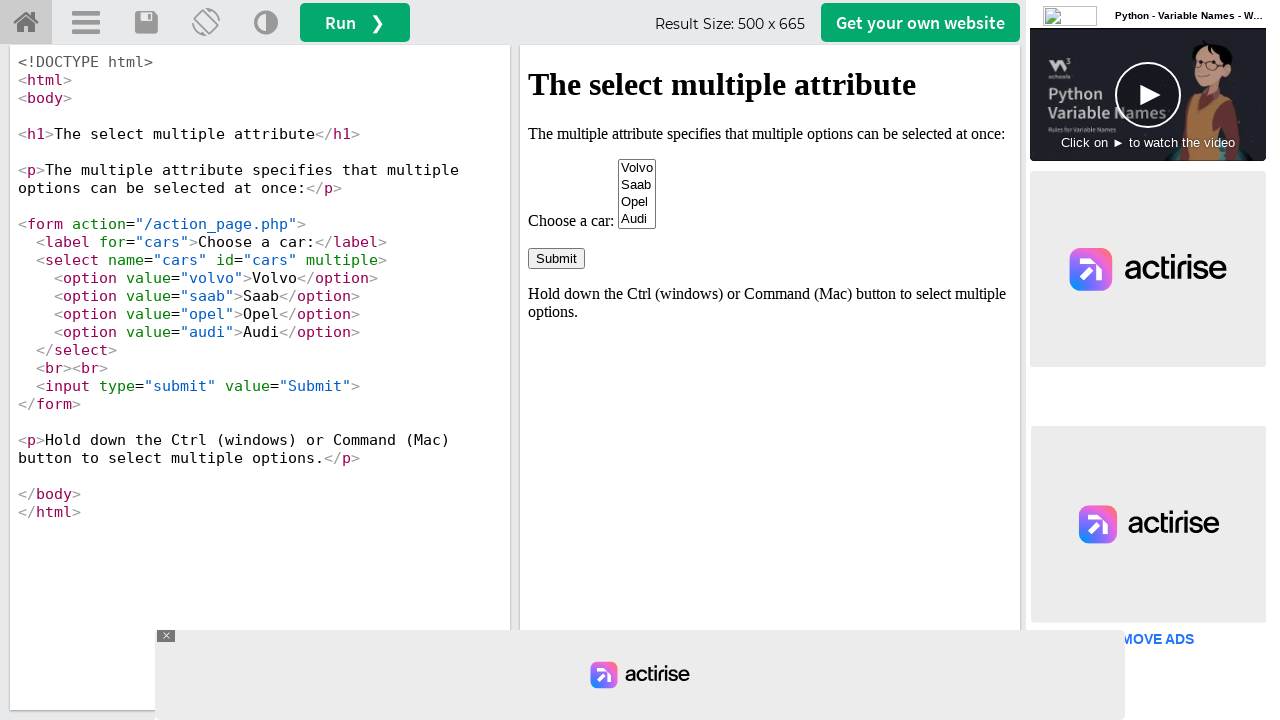

Located iframe containing demo
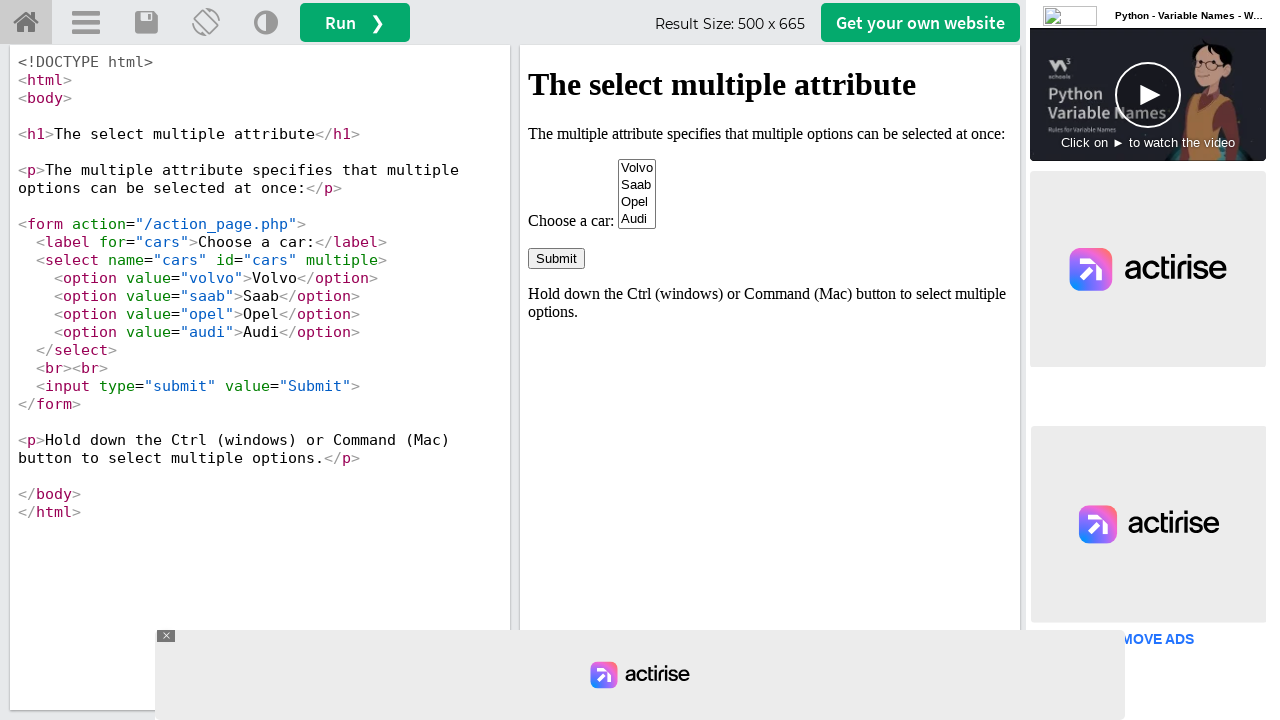

Pressed and held Control key
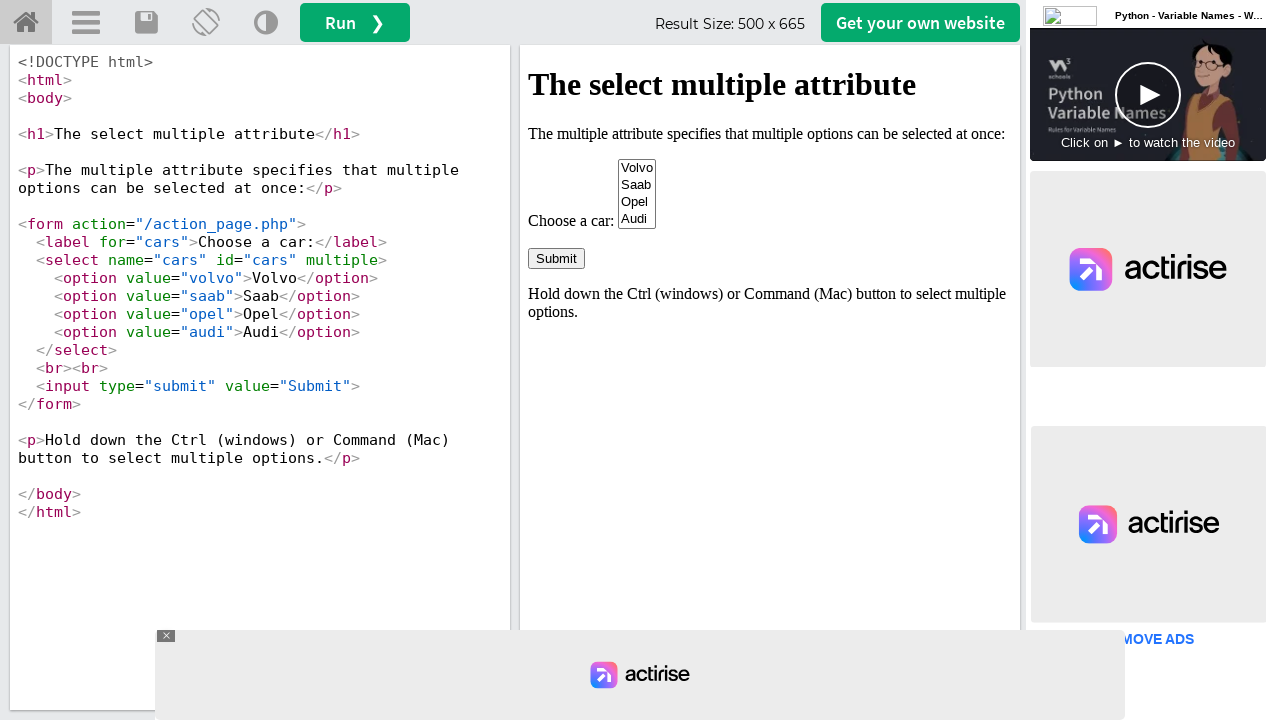

Clicked Volvo option while holding Control at (637, 168) on iframe#iframeResult >> internal:control=enter-frame >> xpath=//option[text()='Vo
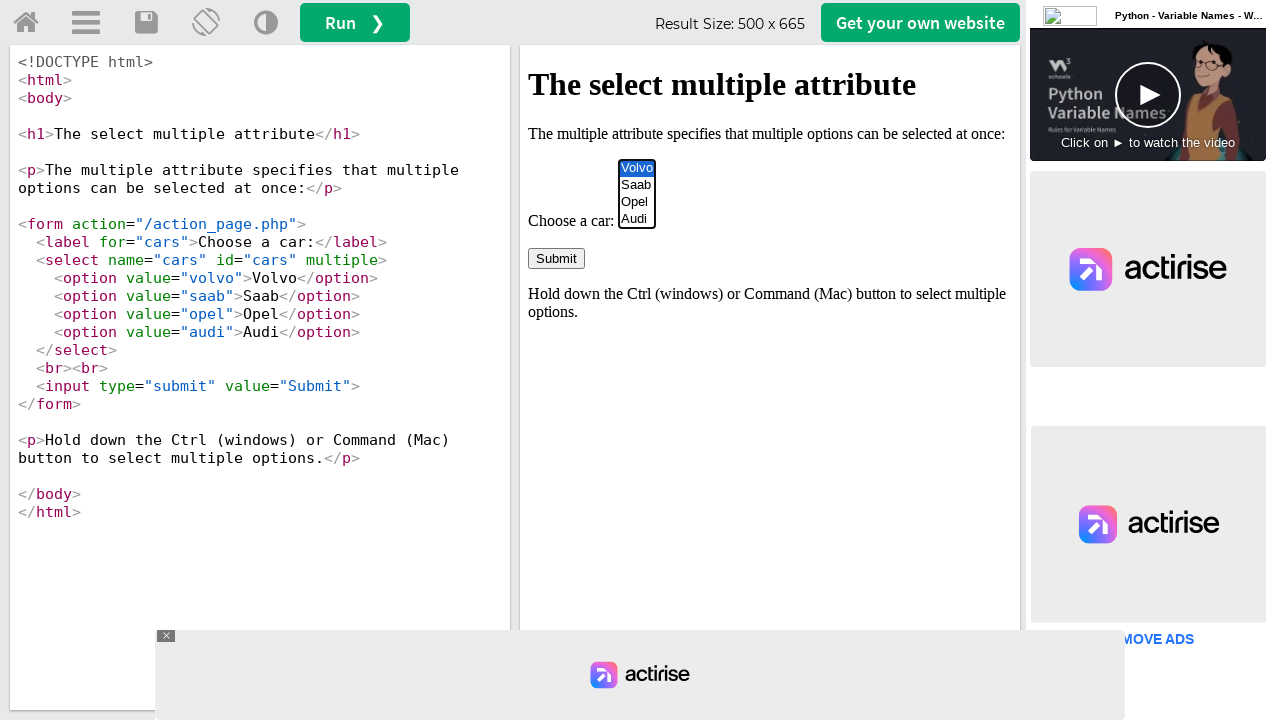

Clicked Opel option while holding Control at (637, 202) on iframe#iframeResult >> internal:control=enter-frame >> xpath=//option[text()='Op
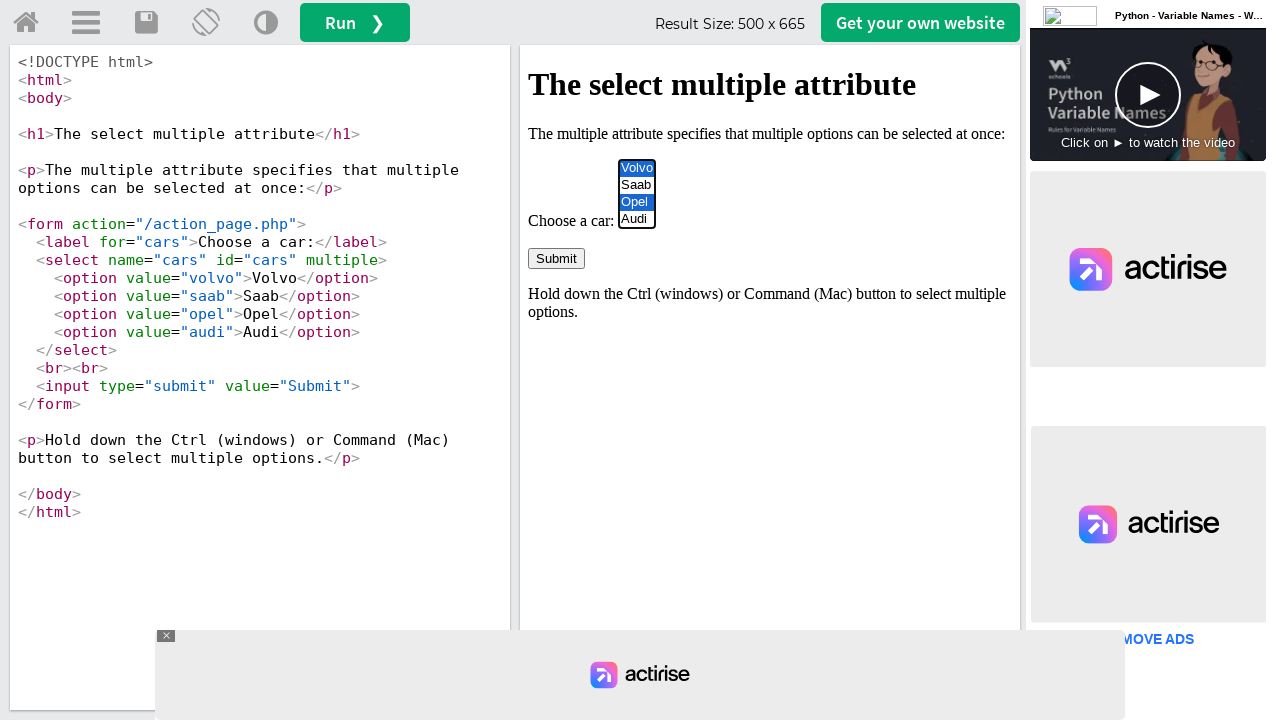

Released Control key
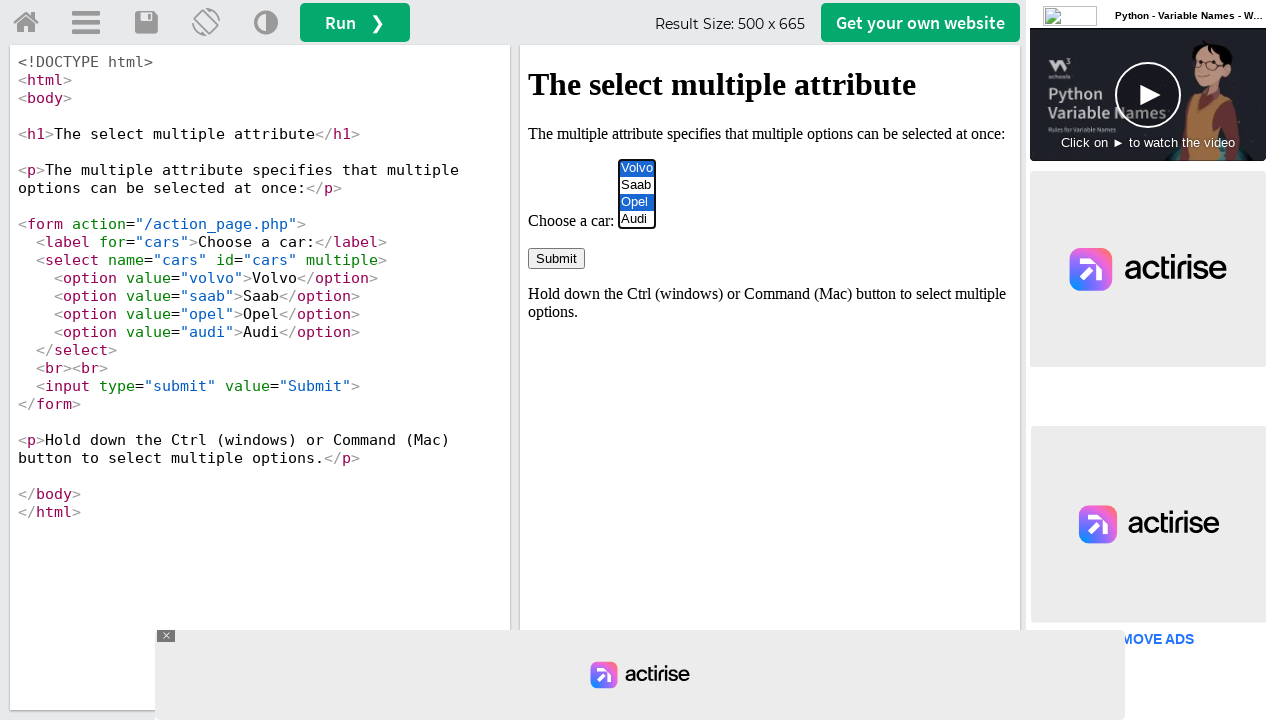

Waited 5 seconds to observe multi-select results
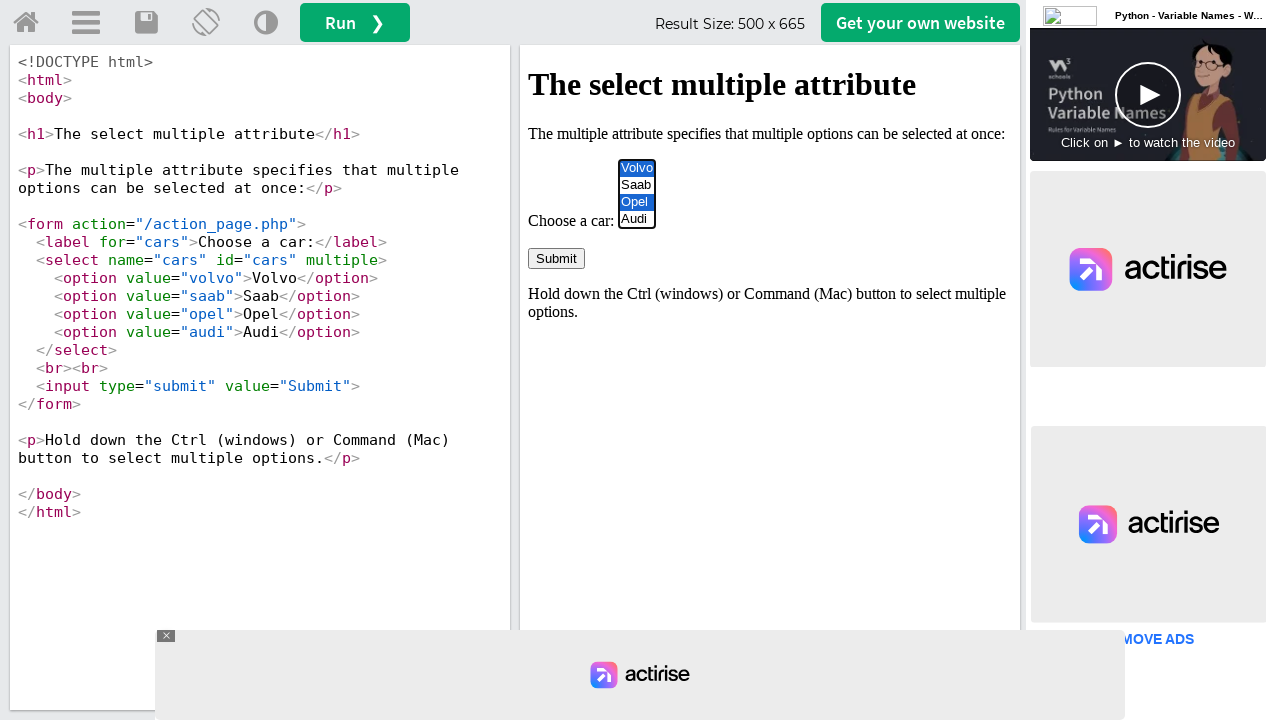

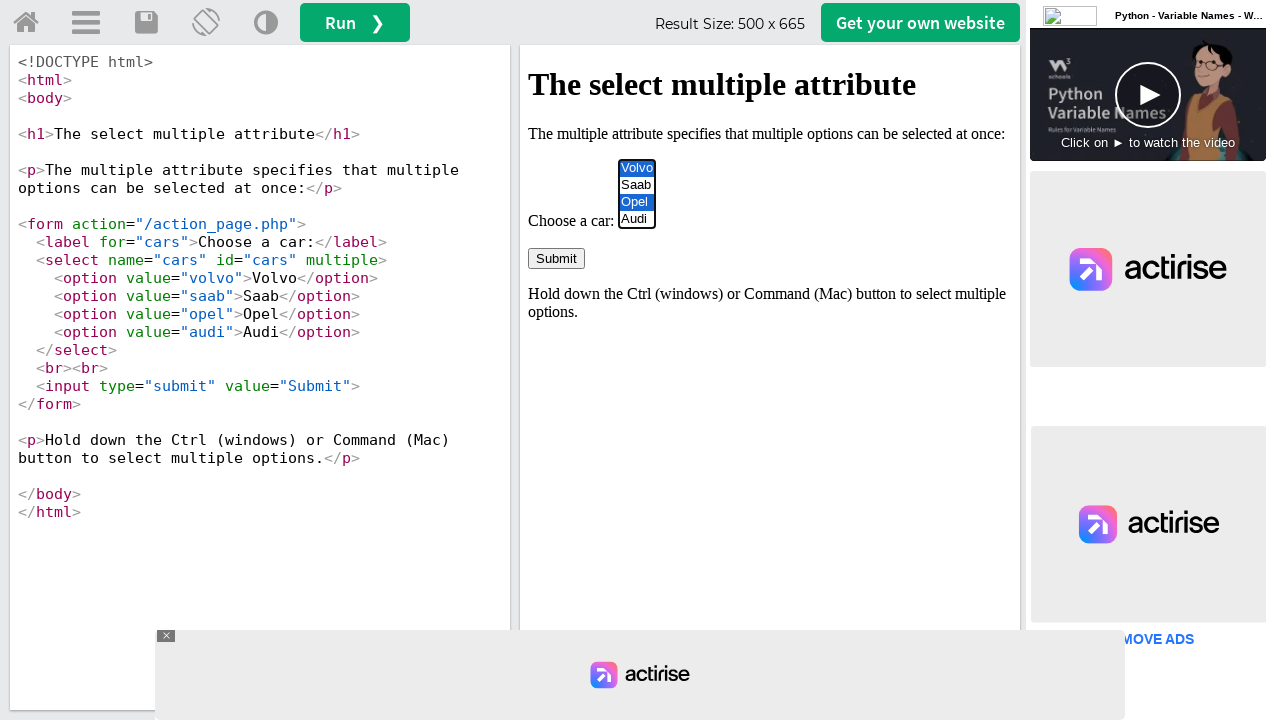